Tests autosuggestive dropdown functionality by typing "ind" and selecting "India" from the suggestions

Starting URL: https://rahulshettyacademy.com/dropdownsPractise/

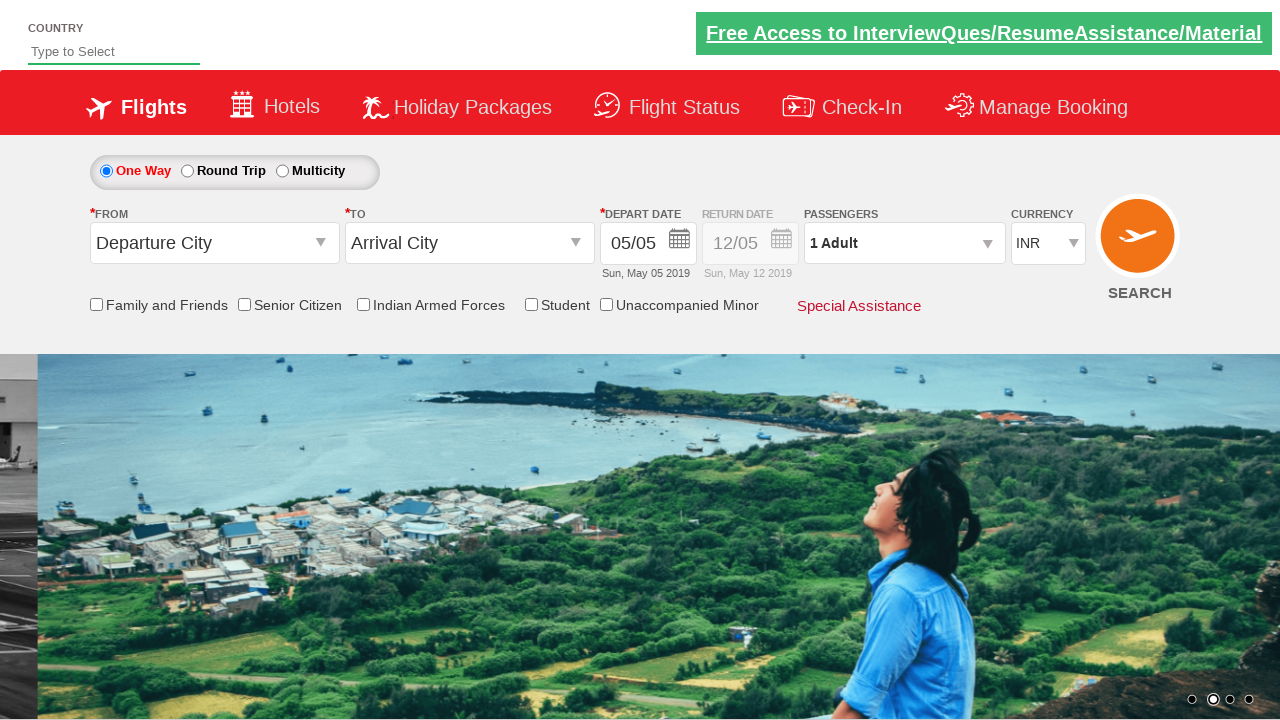

Typed 'ind' into the autosuggest input field on #autosuggest
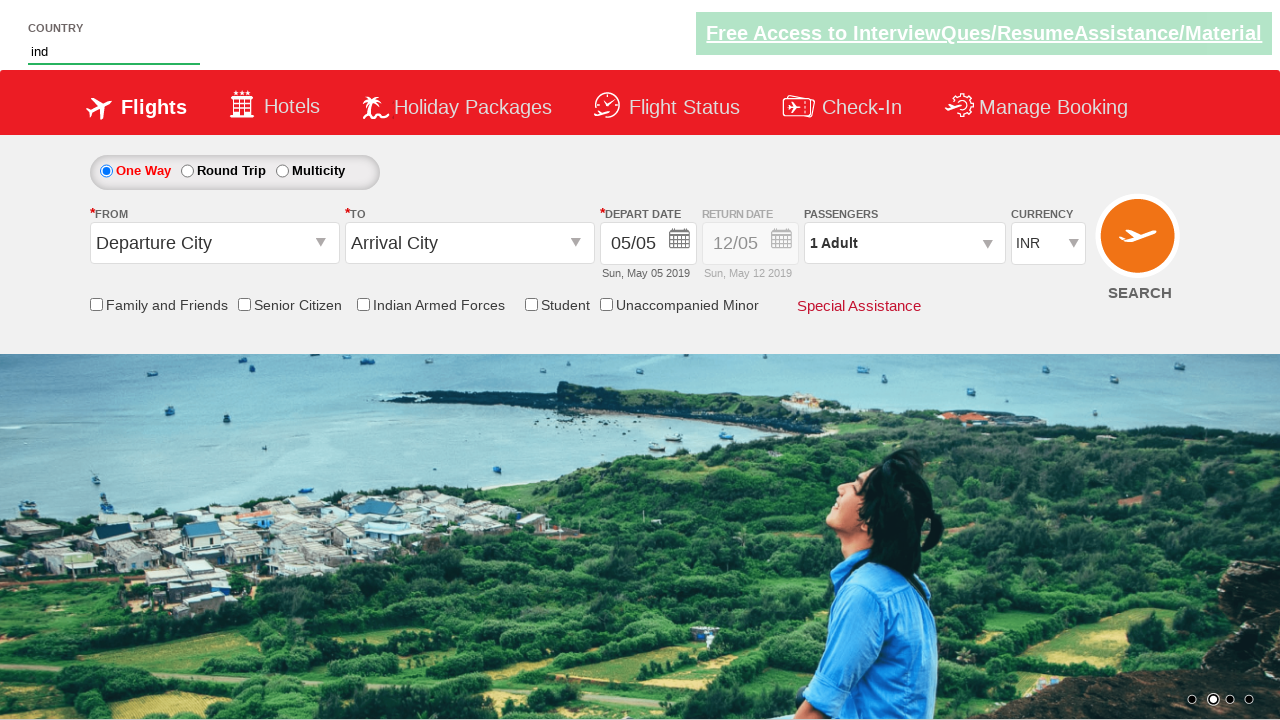

Autosuggestive dropdown suggestions appeared
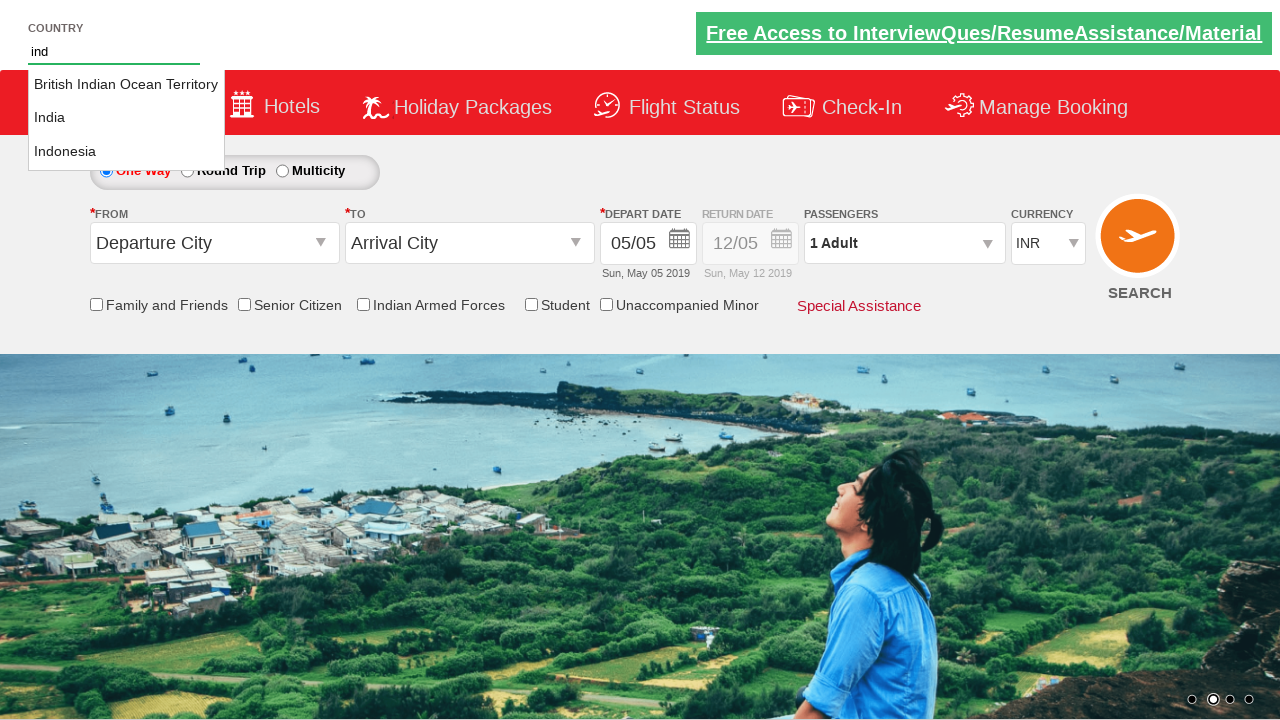

Selected 'India' from the autosuggestive dropdown at (126, 118) on li.ui-menu-item a >> nth=1
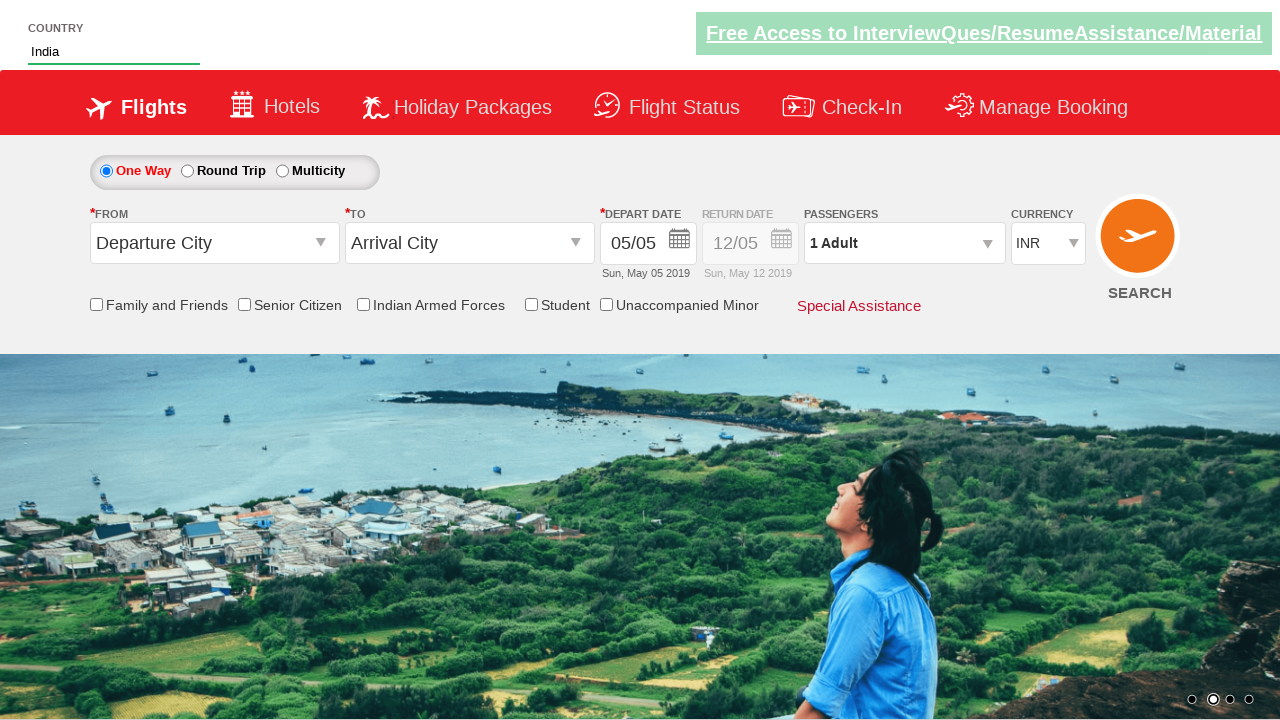

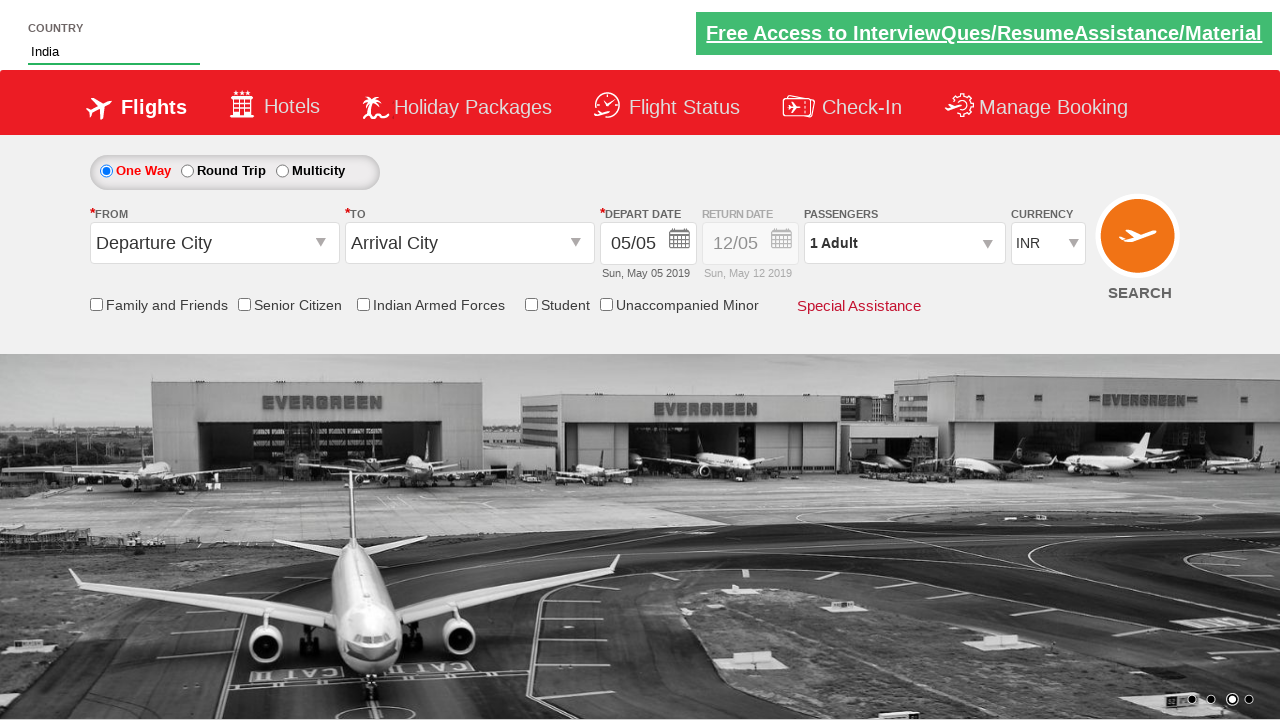